Tests radio button functionality by clicking radio buttons and verifying their states on a form testing page

Starting URL: https://www.leafground.com/radio.xhtml

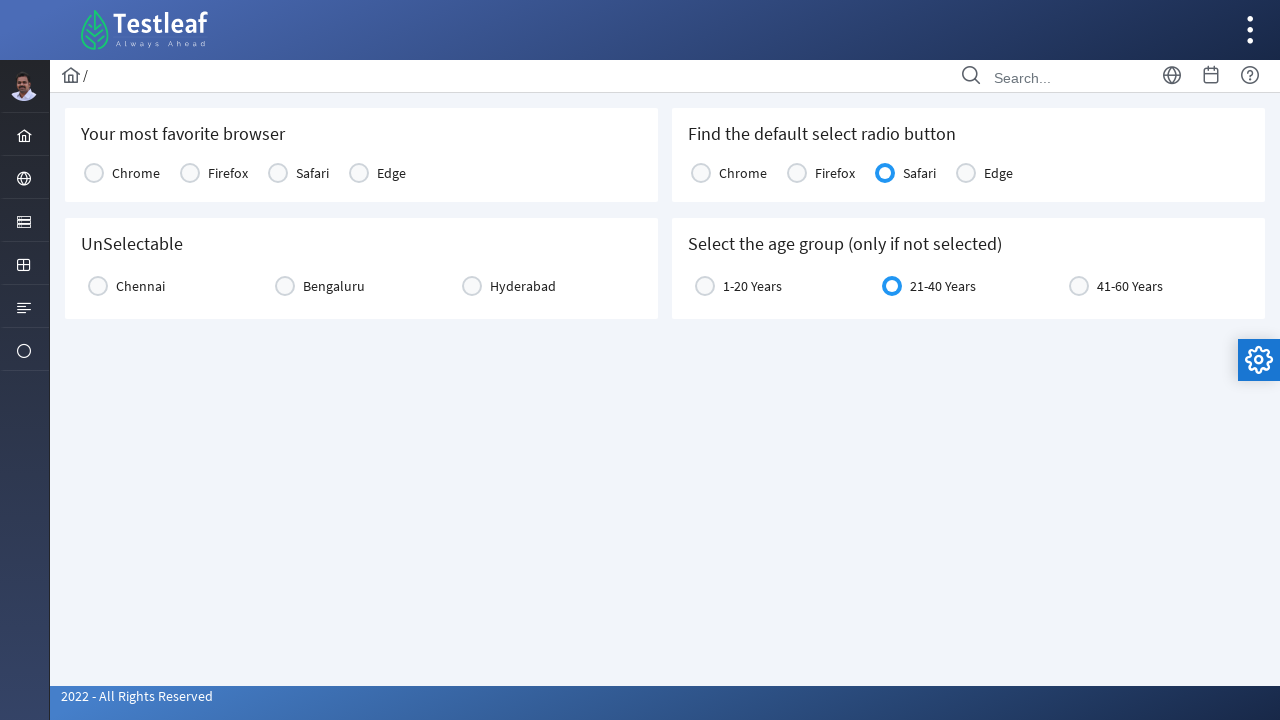

Clicked the first radio button (Chrome option) at (140, 286) on label[for='j_idt87:city2:0']
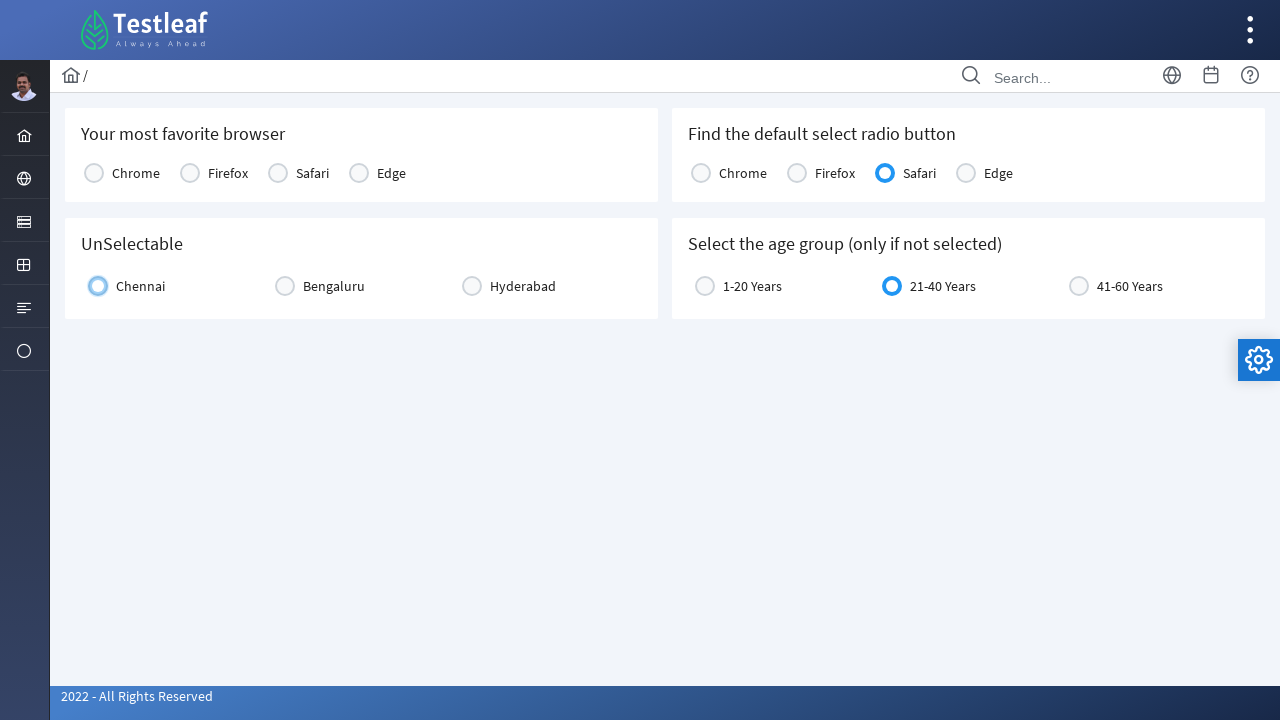

Located Chrome radio button label
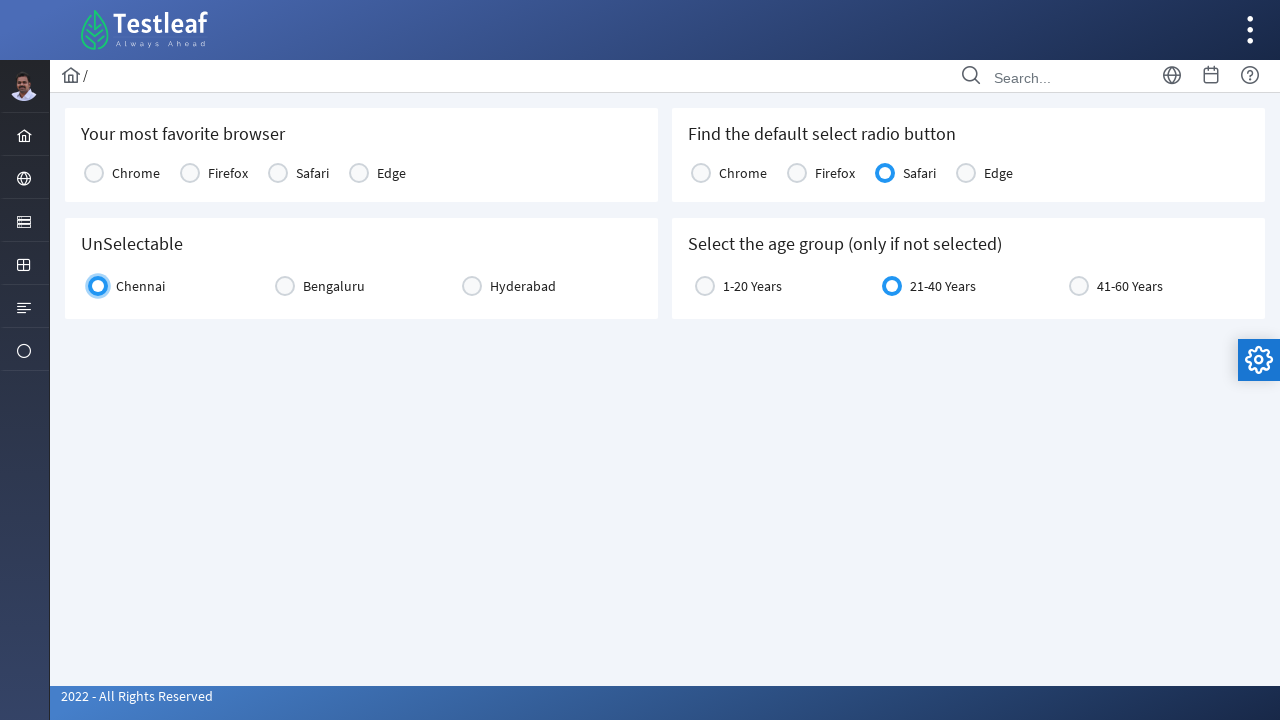

Verified Chrome radio button is enabled
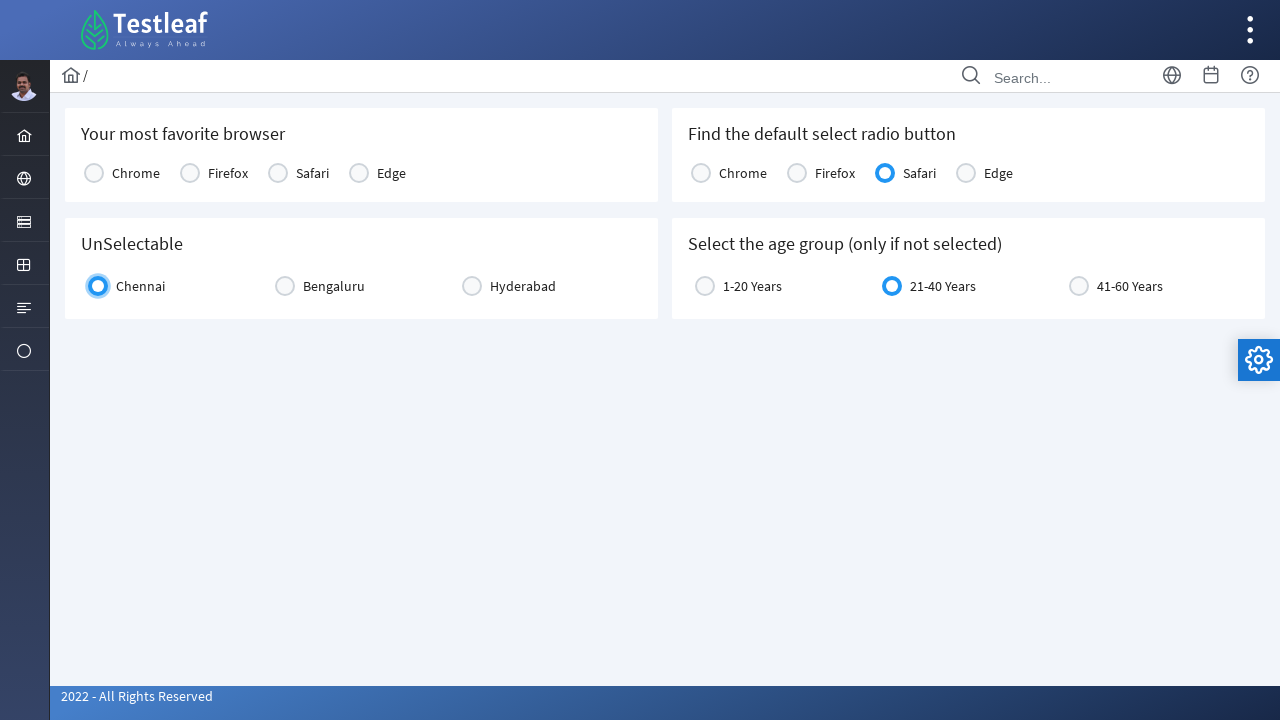

Clicked the Chrome radio button again at (140, 286) on label[for='j_idt87:city2:0']
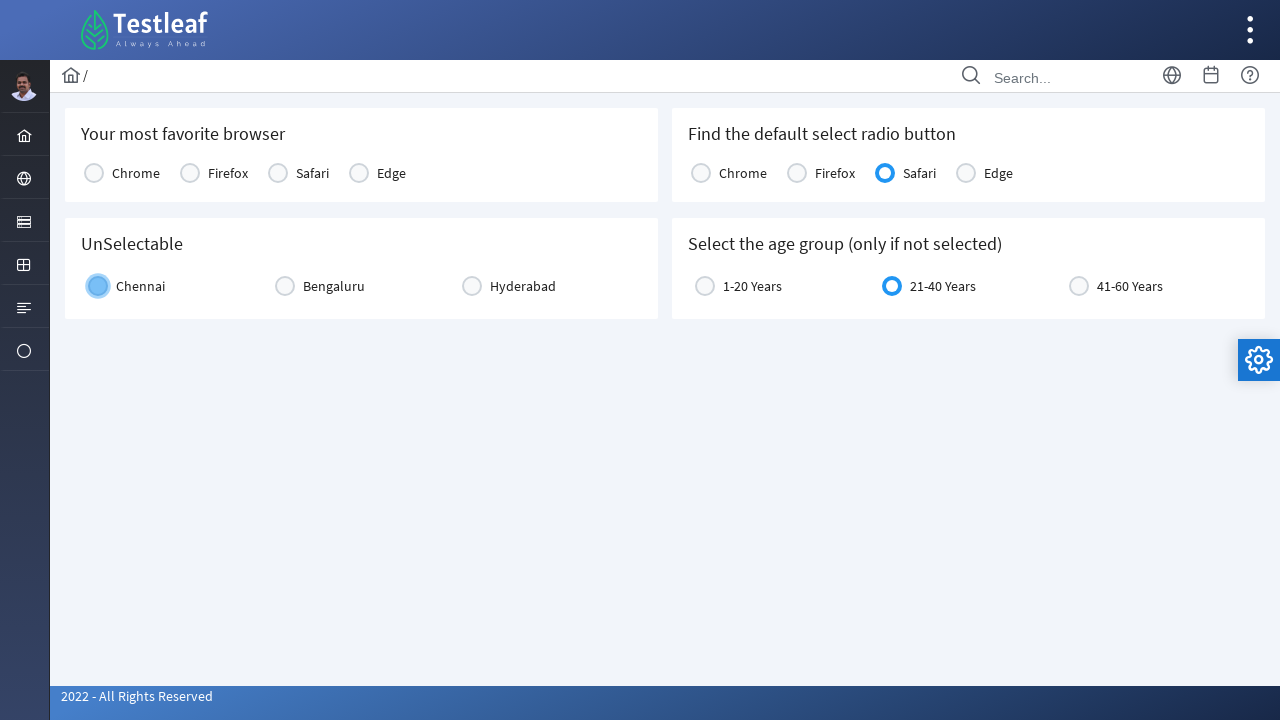

Located Chrome radio button input element
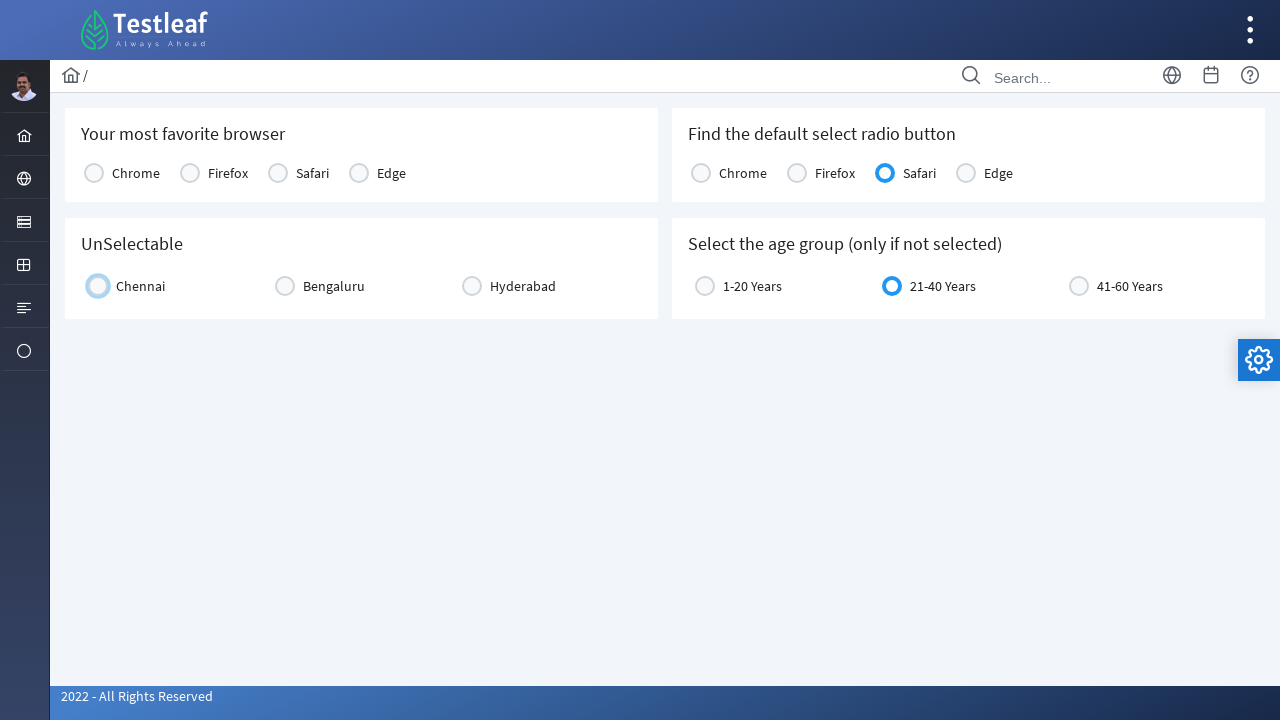

Verified Chrome radio button is checked
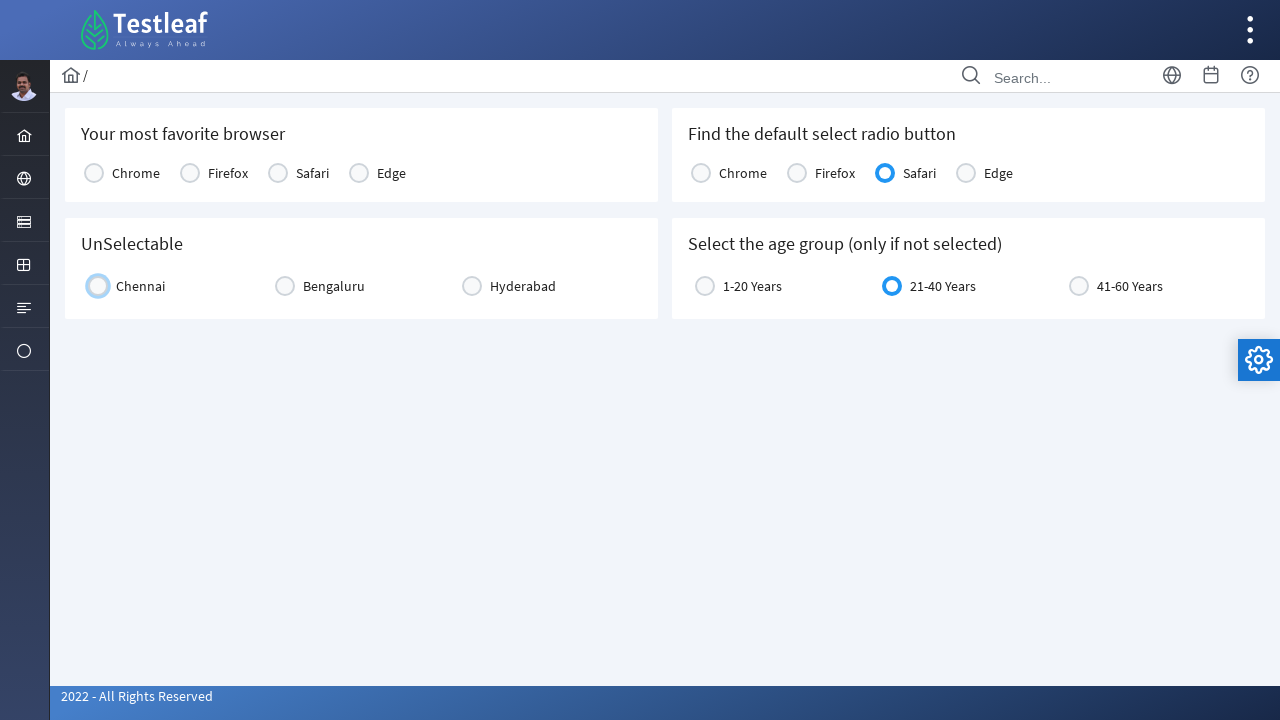

Retrieved Chrome radio button label text
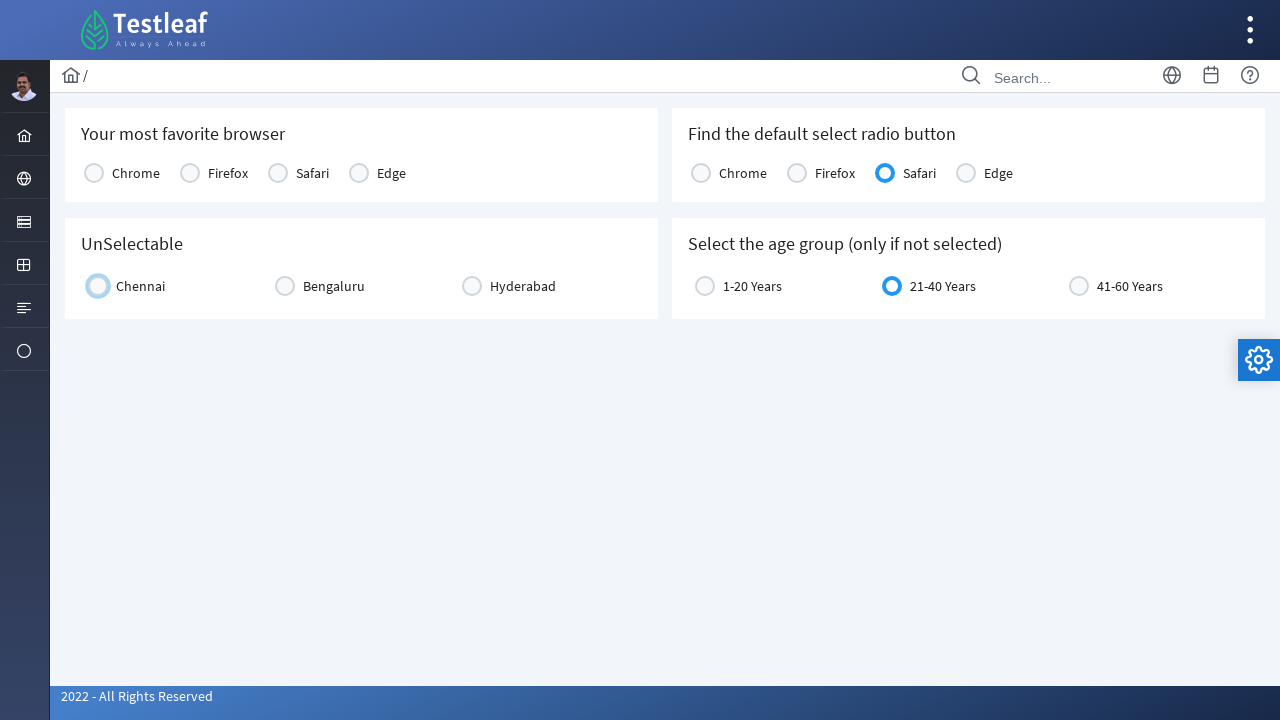

Located Safari radio button label
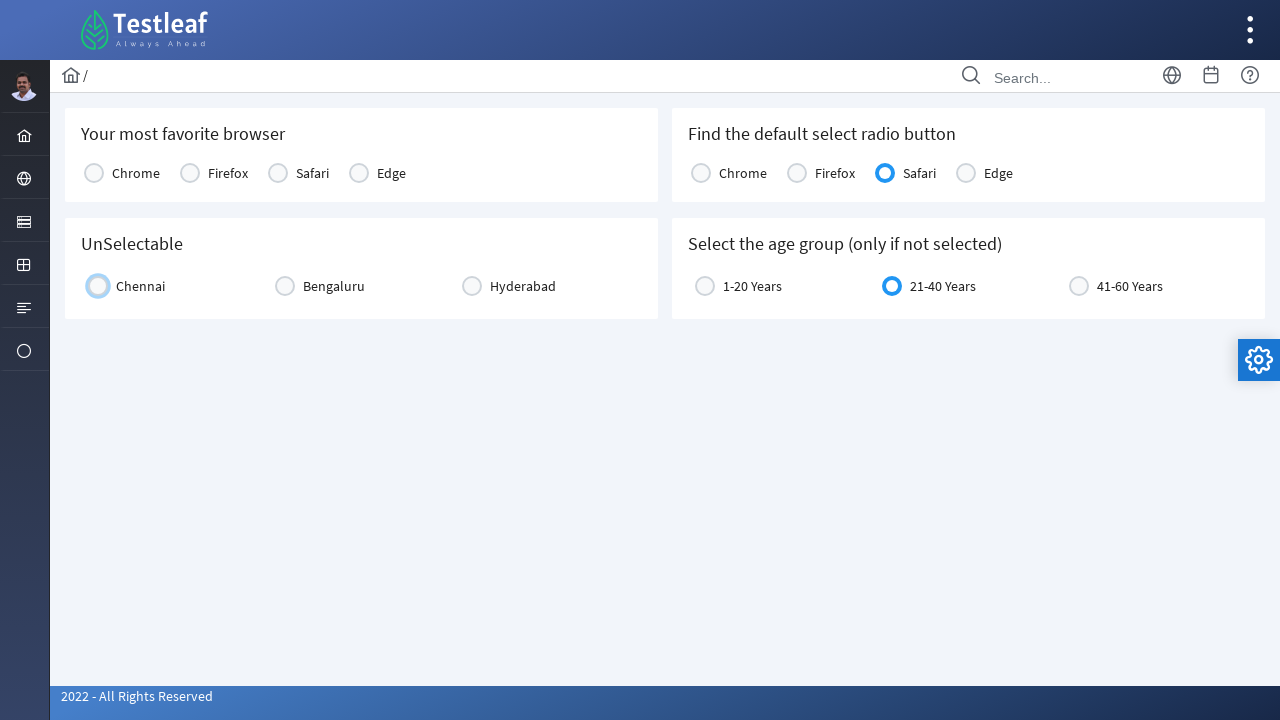

Verified Safari radio button is enabled
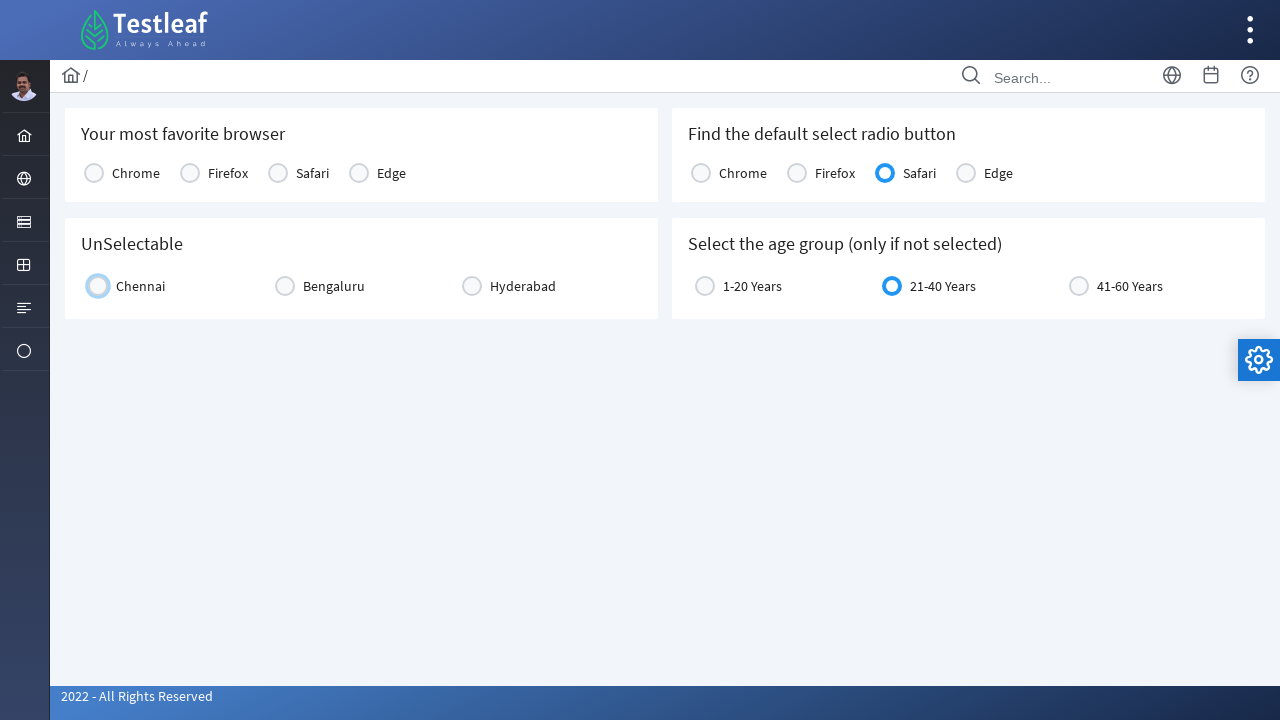

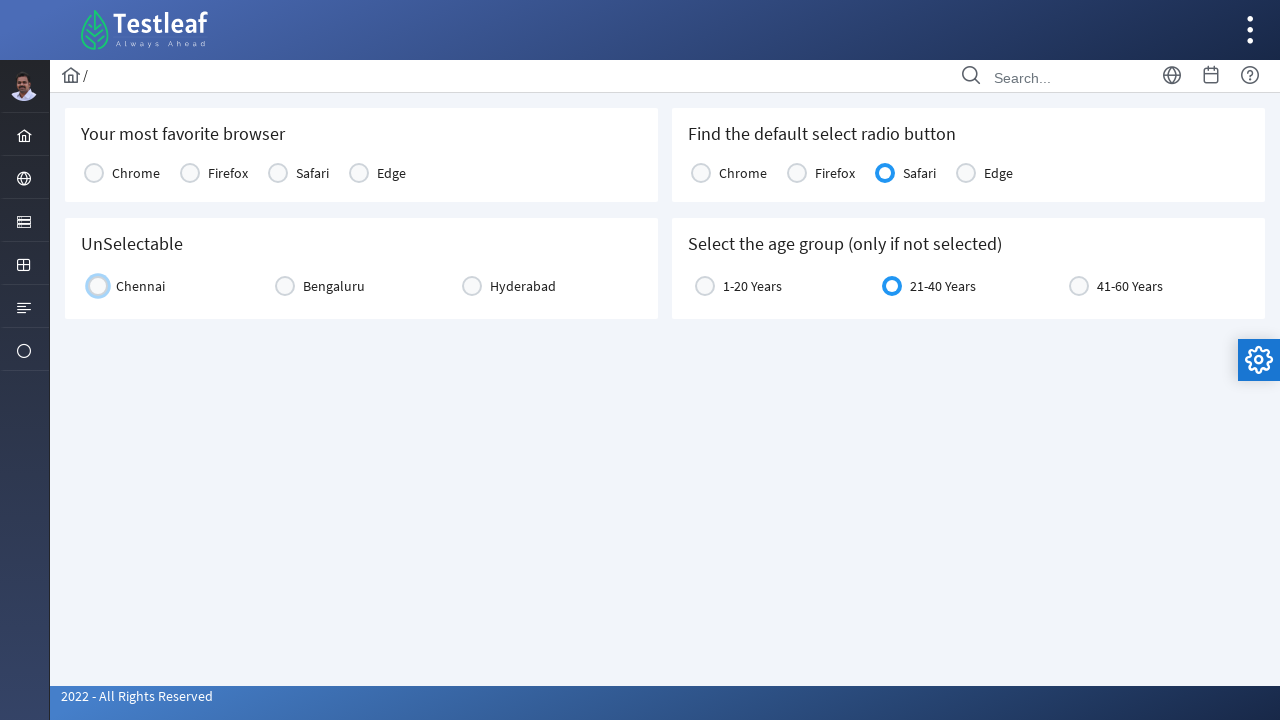